Tests key press functionality by pressing the ENTER key and verifying the result text displays the correct key name

Starting URL: https://the-internet.herokuapp.com/key_presses

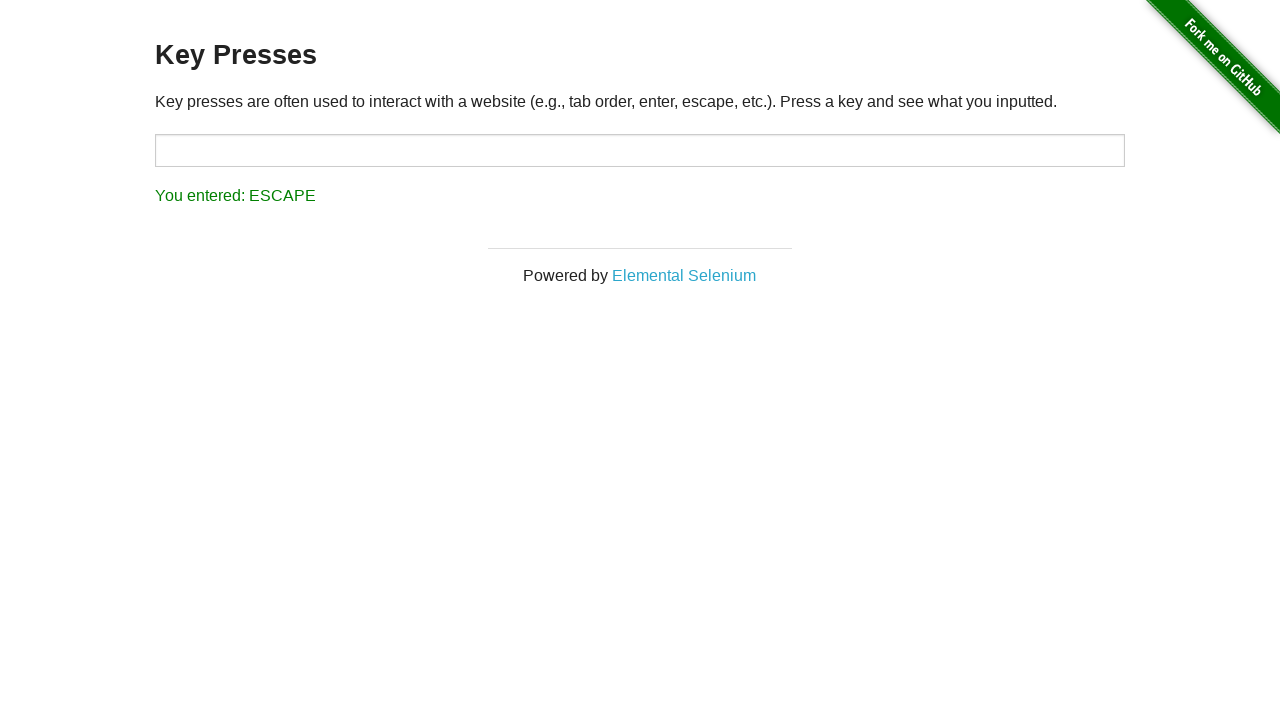

Navigated to key presses test page
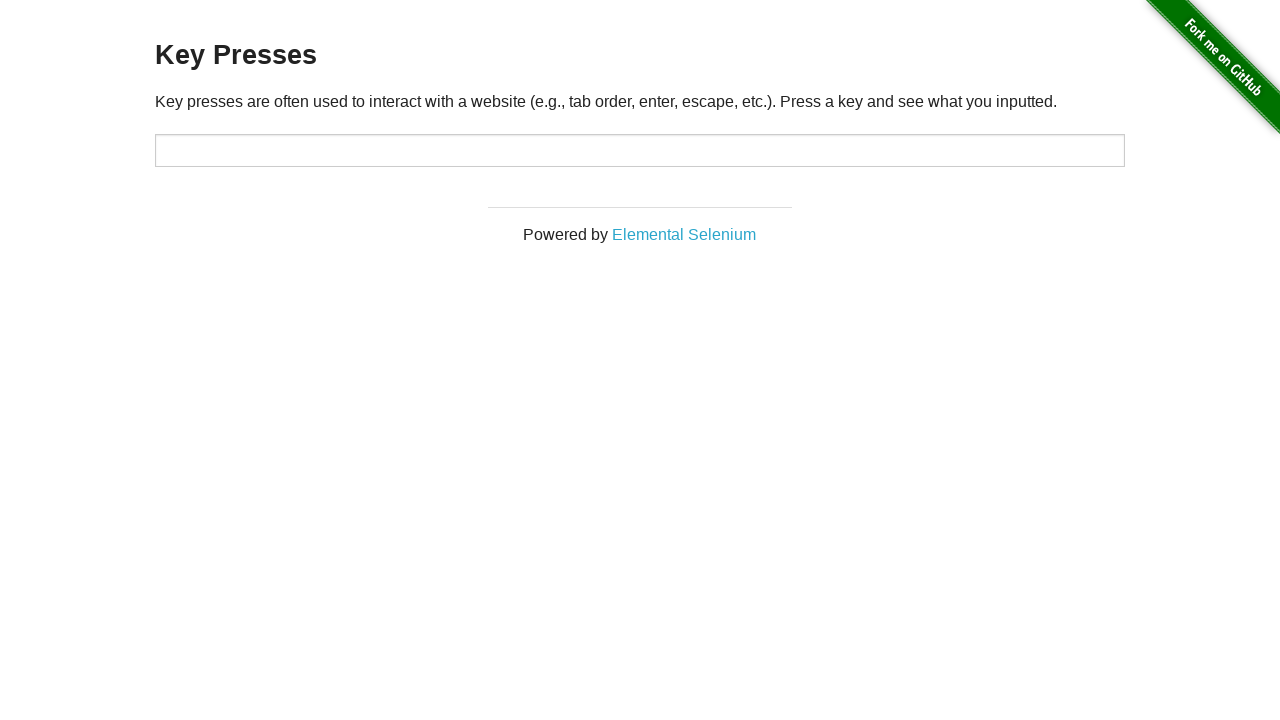

Pressed ENTER key
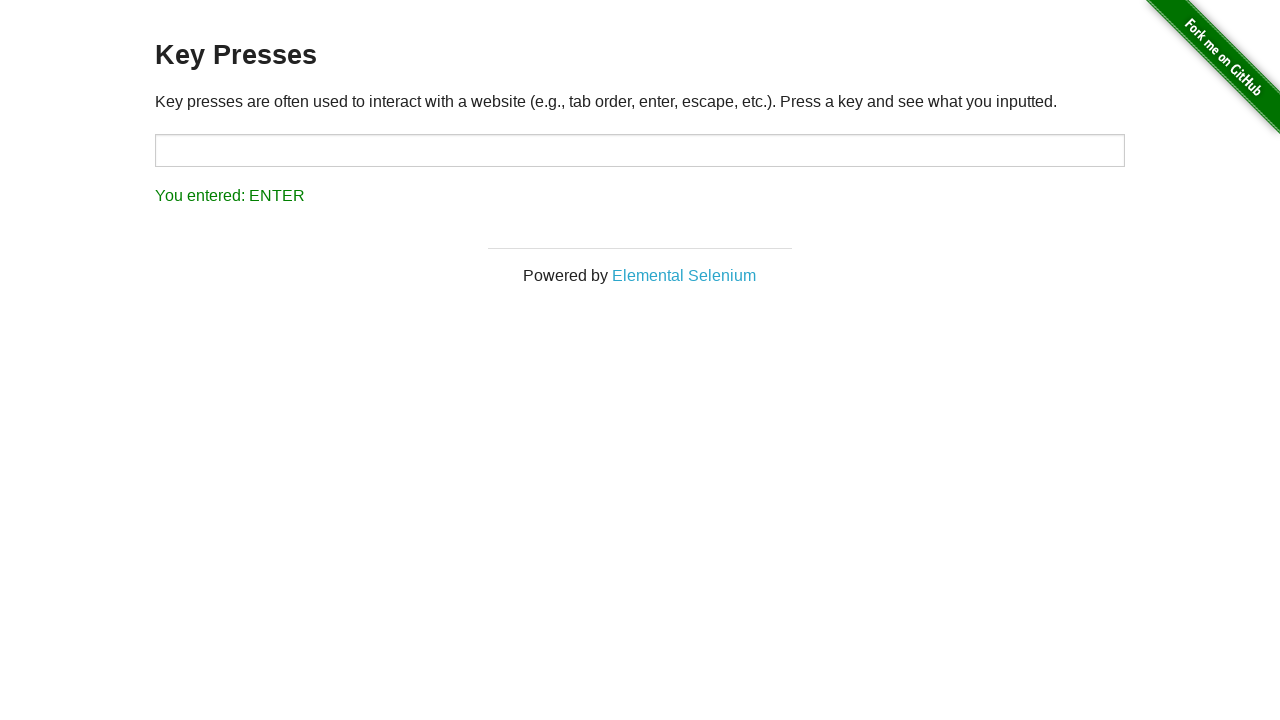

Result element loaded and is visible
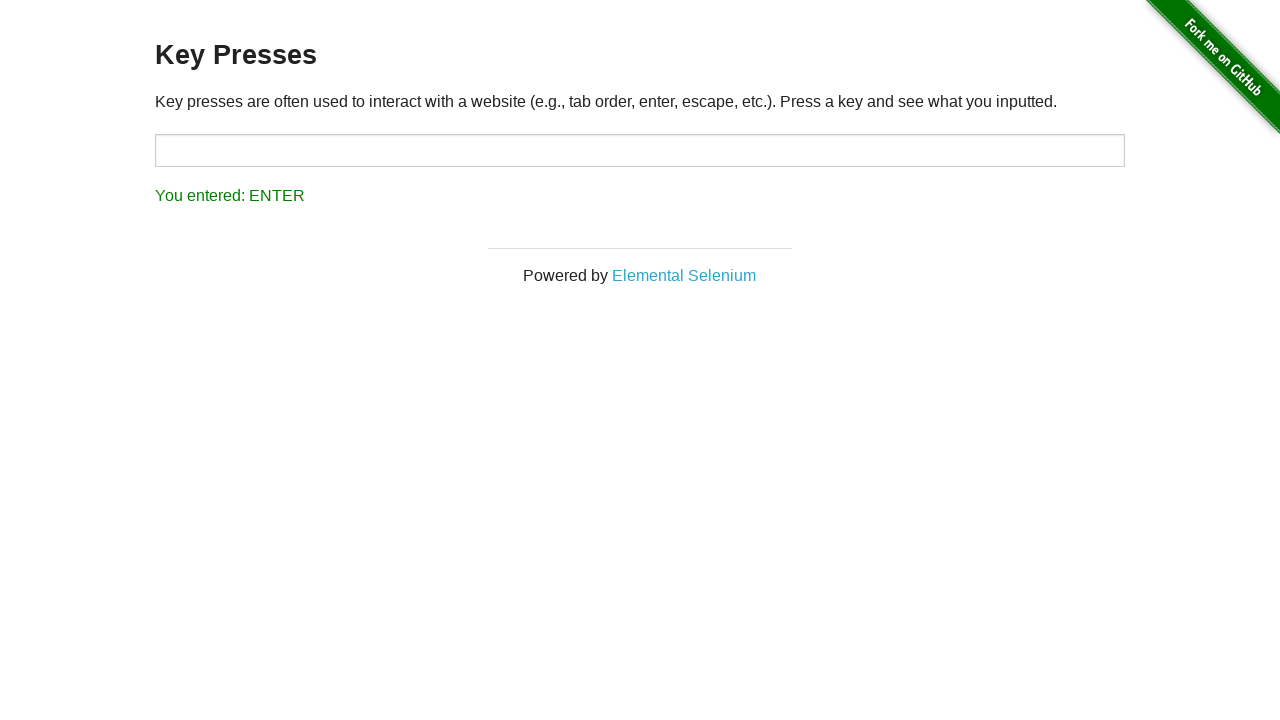

Retrieved result text: 'You entered: ENTER'
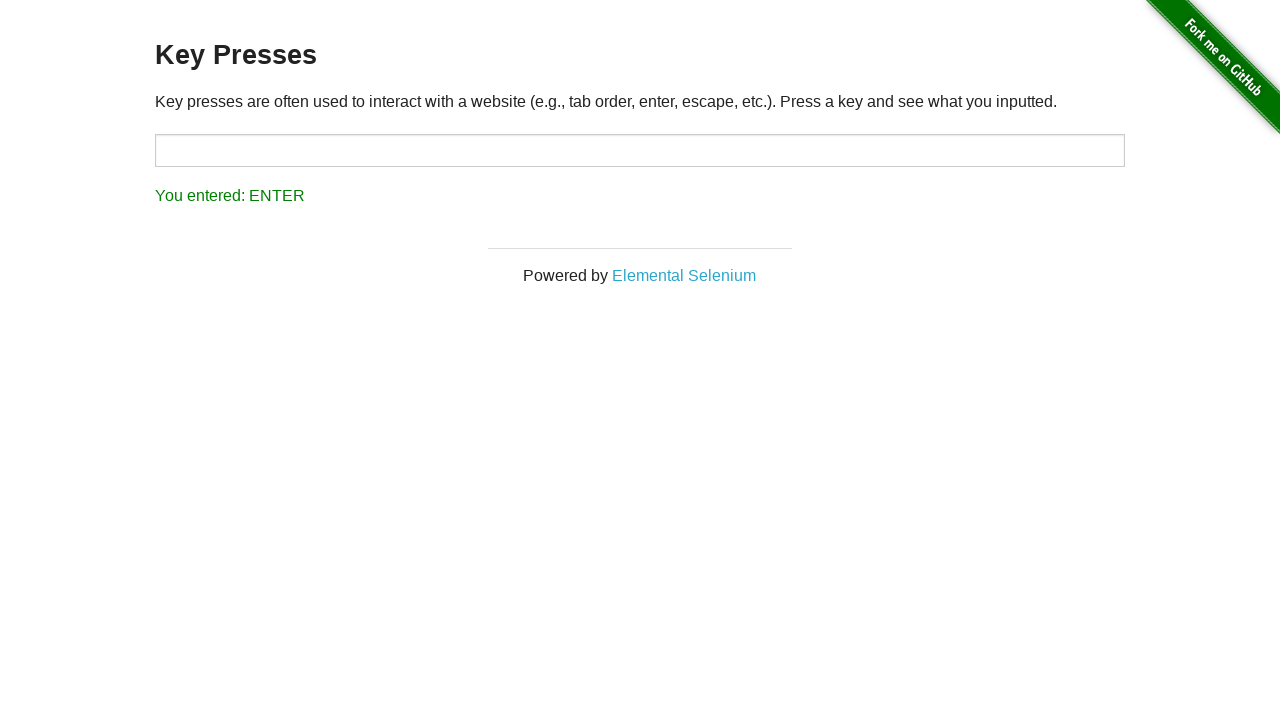

Assertion passed: result text correctly shows 'You entered: ENTER'
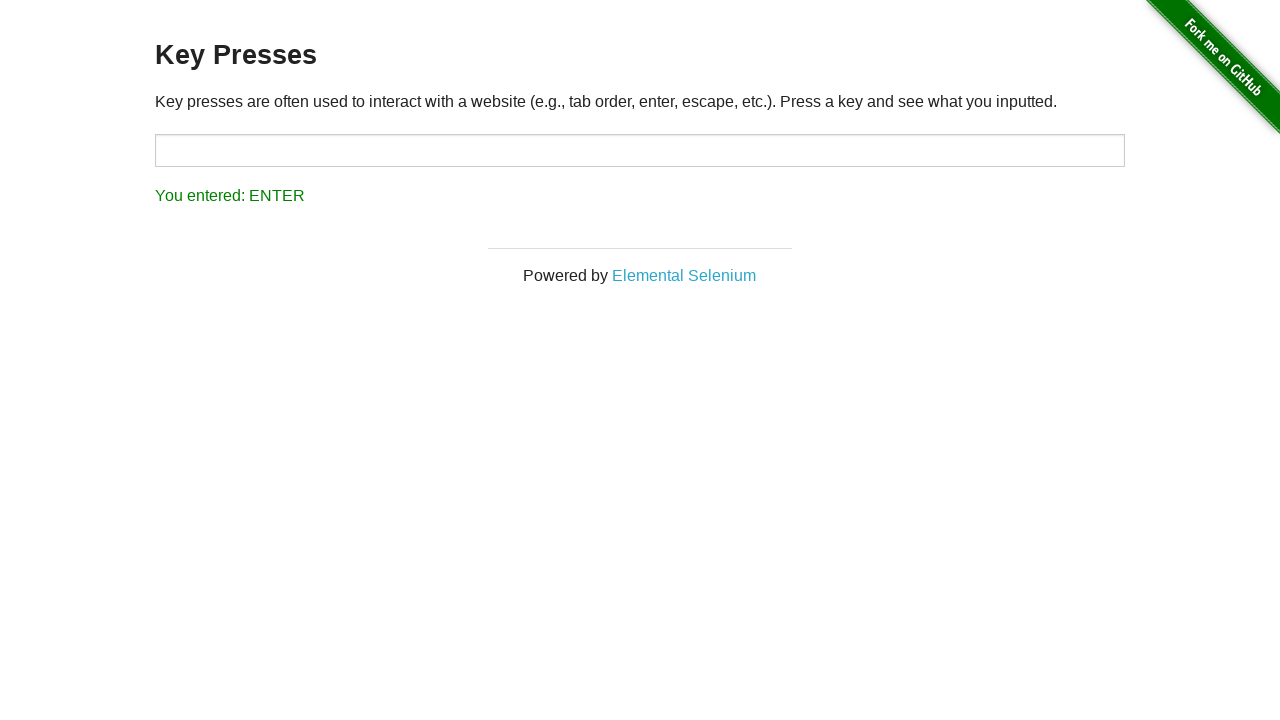

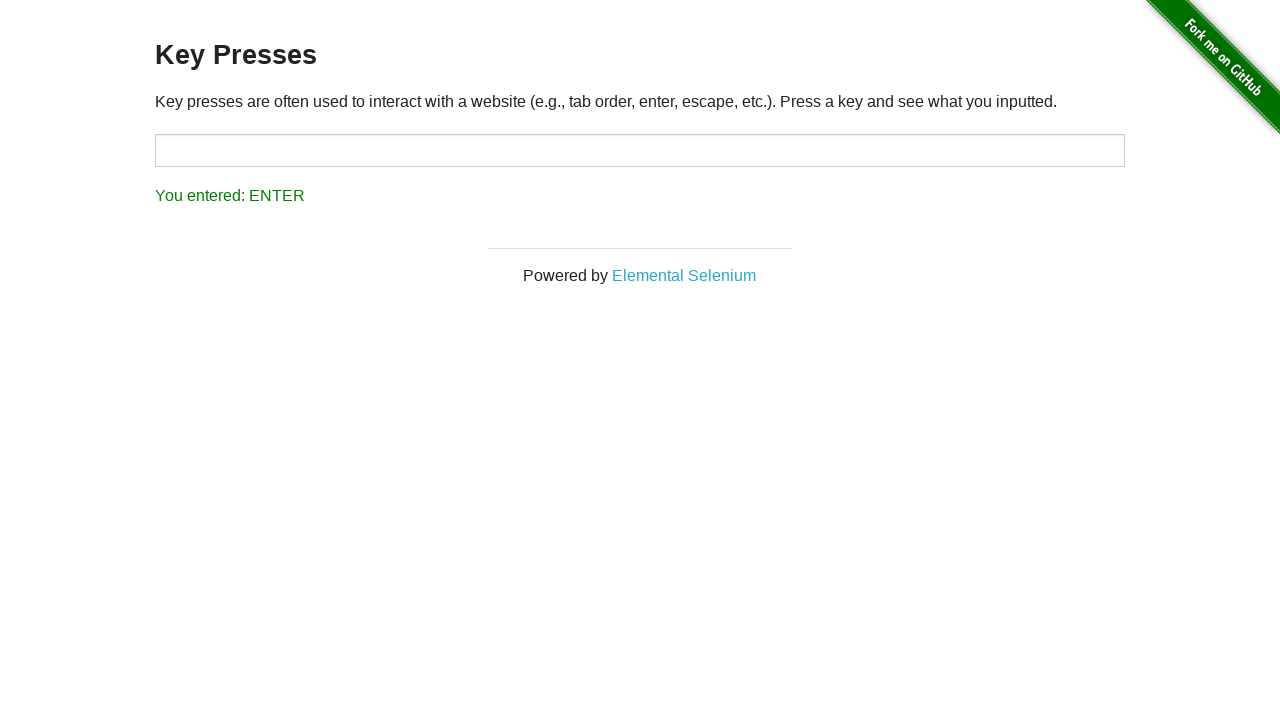